Tests the login error handling by entering incorrect credentials and verifying the error message is displayed correctly when authentication fails.

Starting URL: https://login1.nextbasecrm.com/

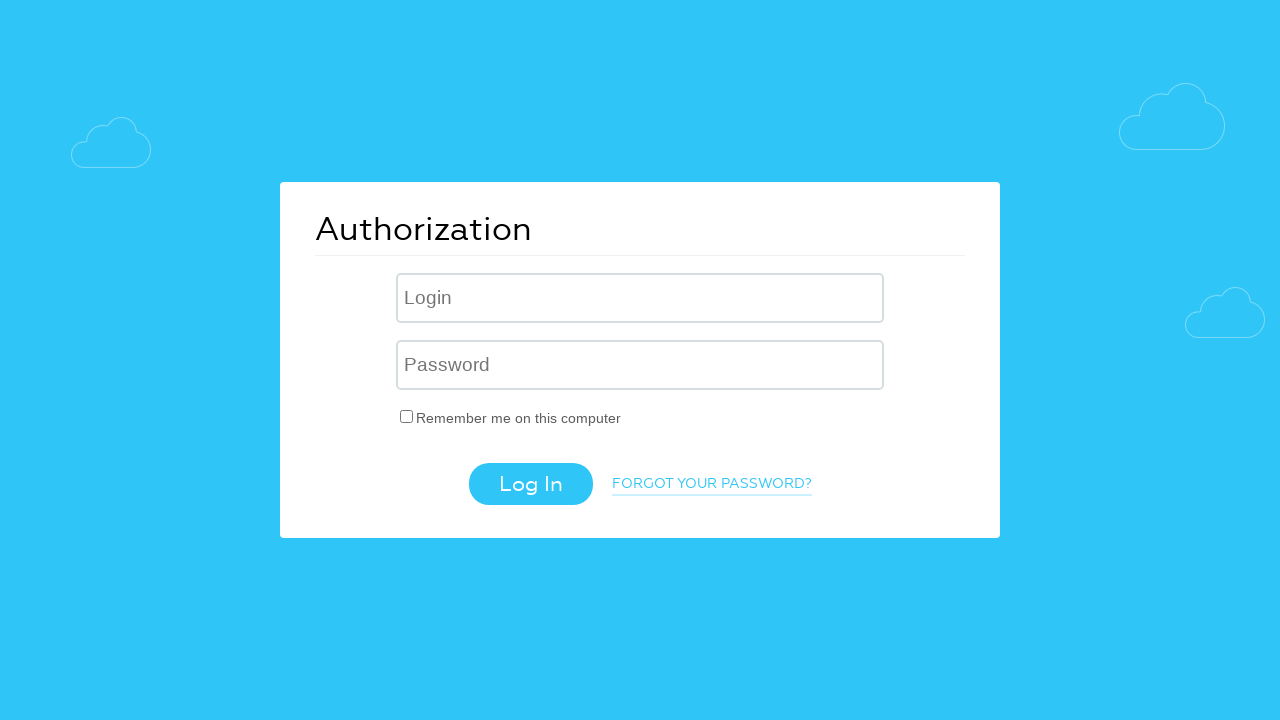

Clicked on login/username input field at (640, 298) on .login-inp
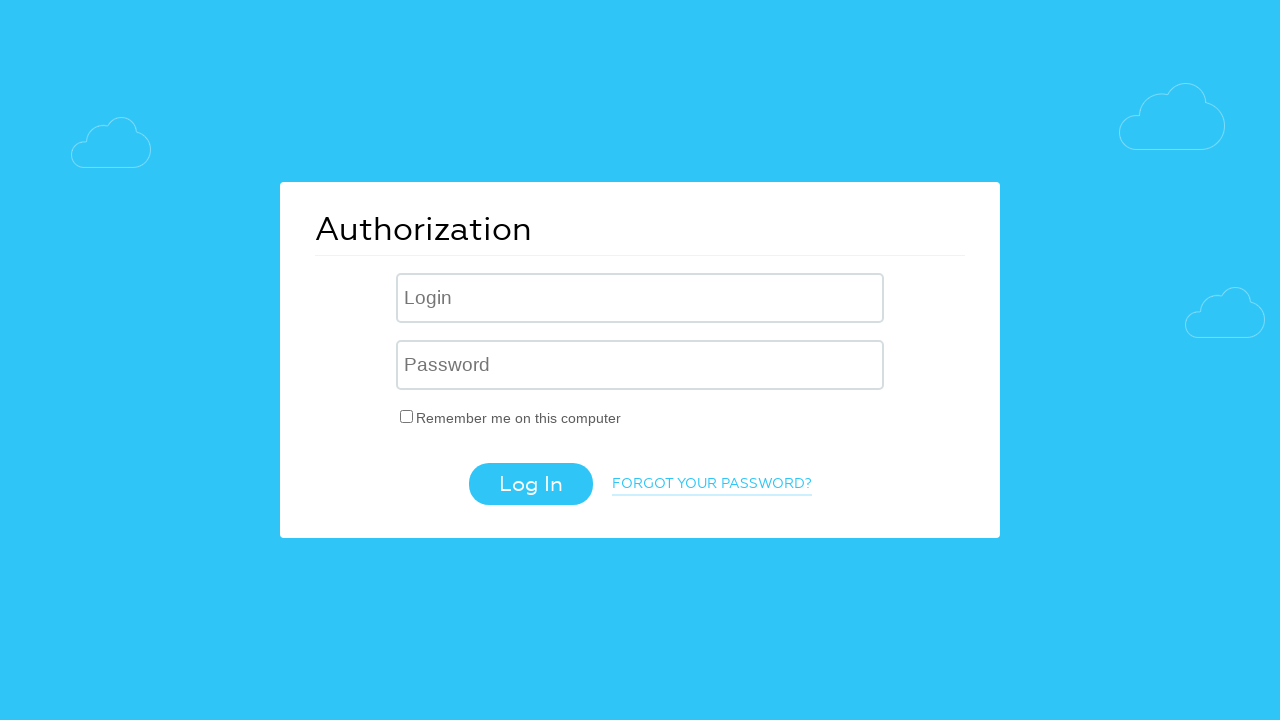

Filled login field with invalid username 'invalid' on .login-inp
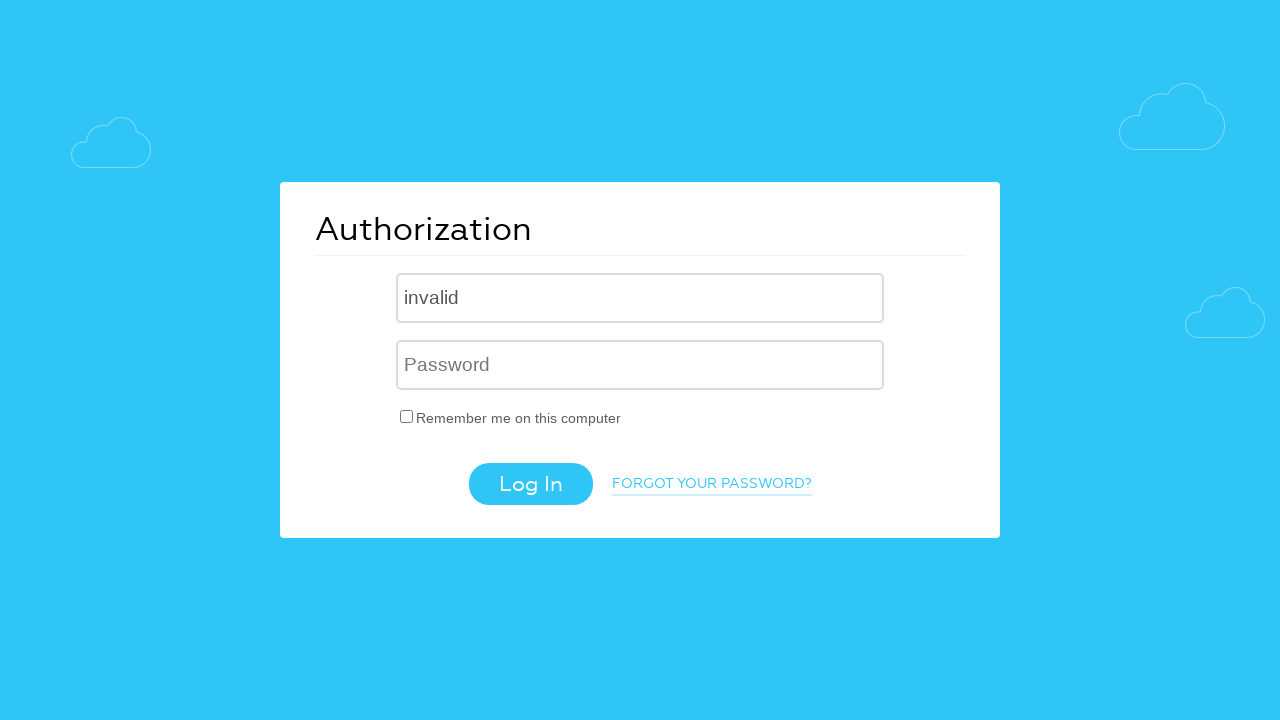

Filled password field with incorrect password 'incorrect' on input[name='USER_PASSWORD']
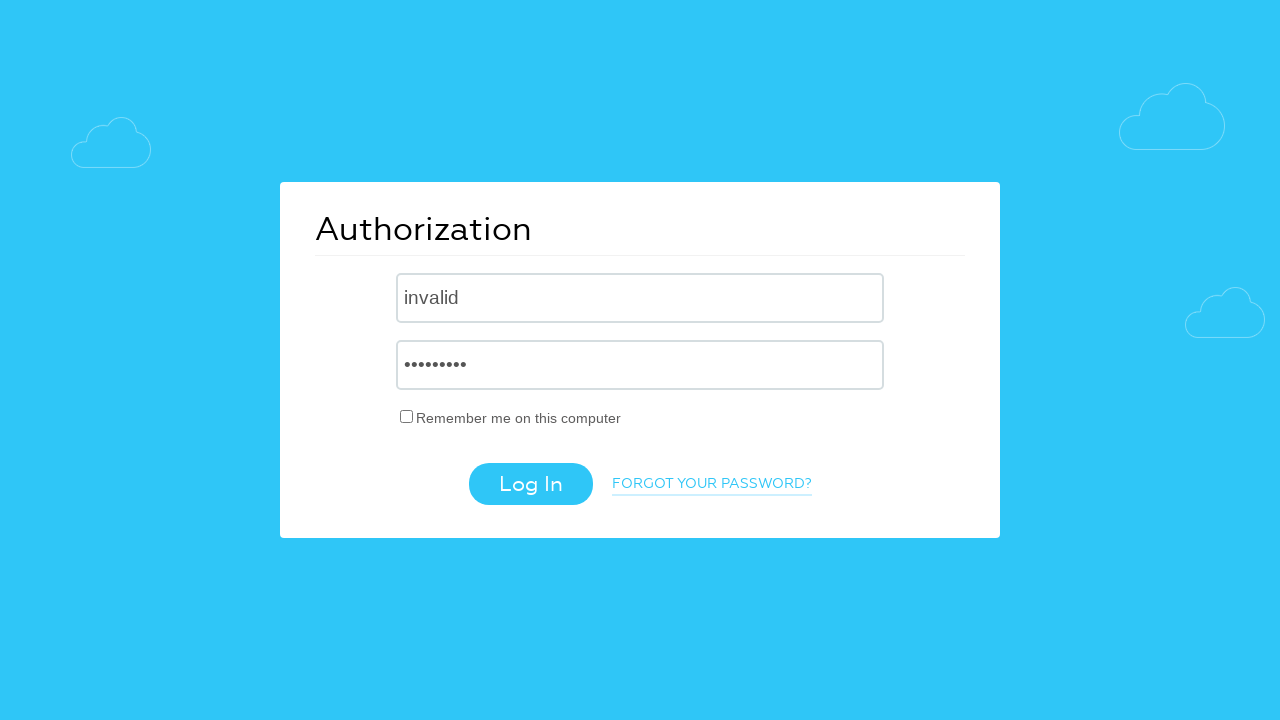

Clicked login button to submit credentials at (530, 484) on .login-btn
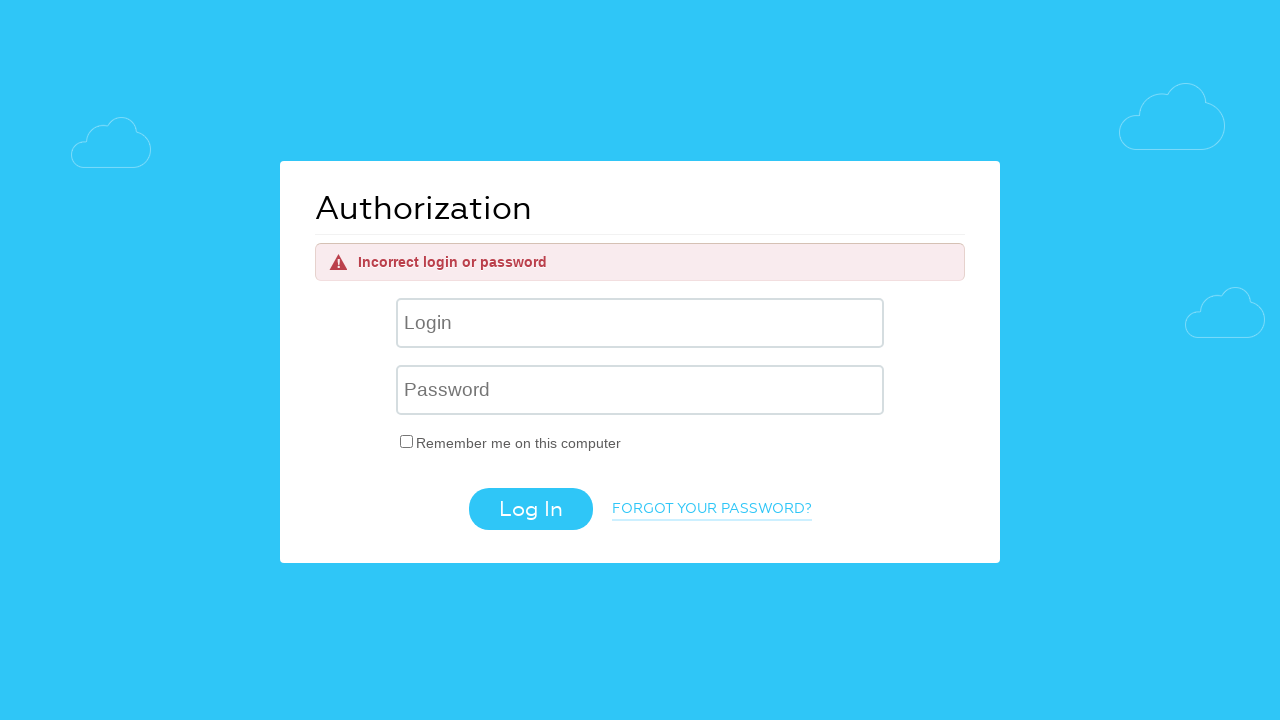

Error message element appeared on page
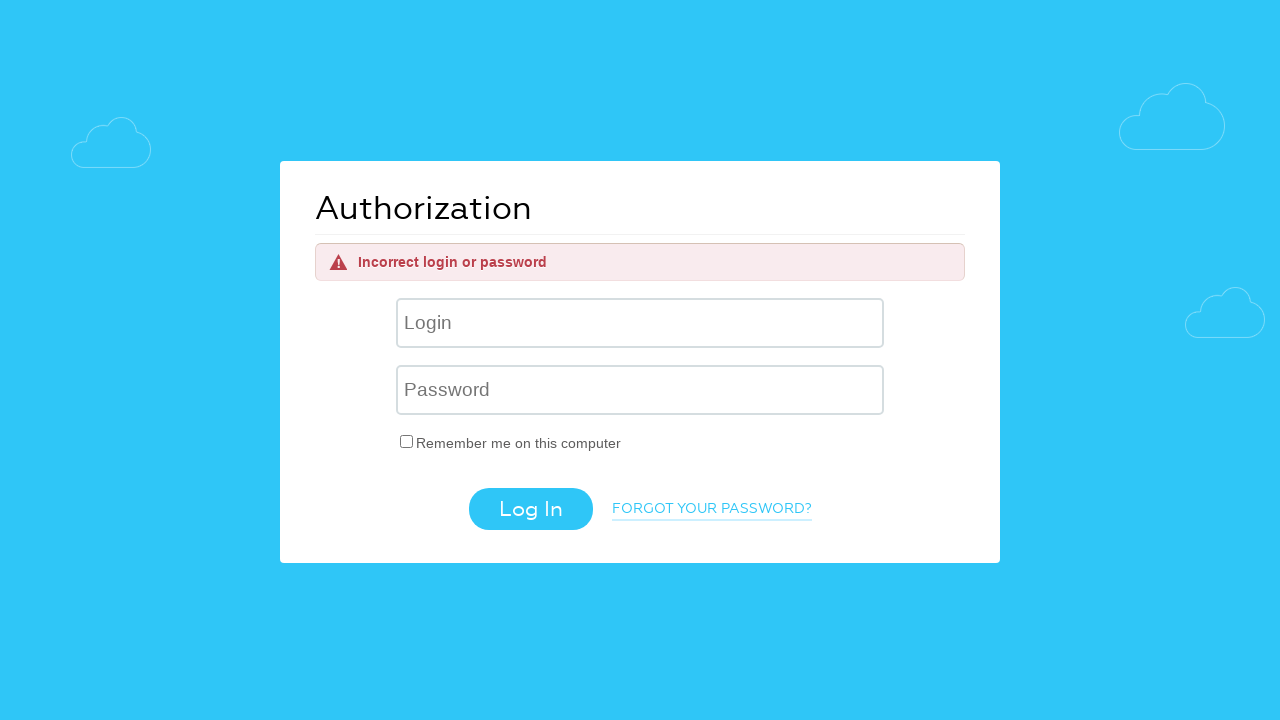

Retrieved error message text content
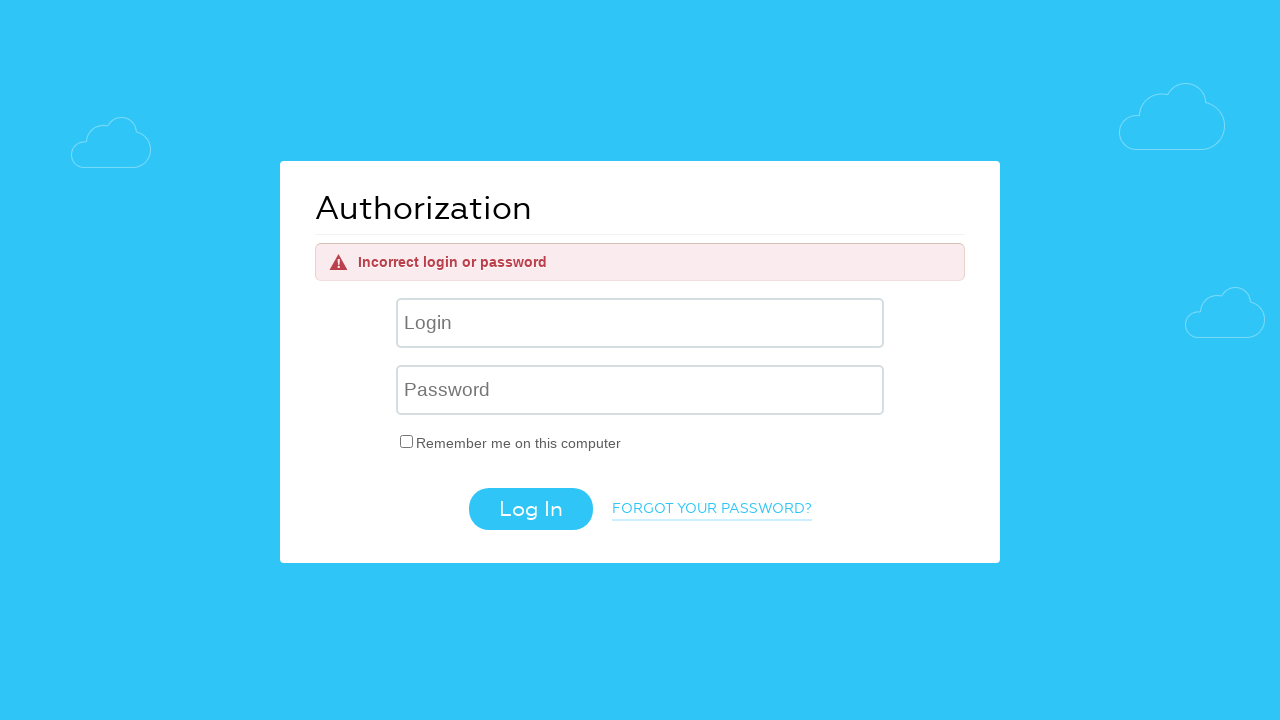

Verified error message matches expected text 'Incorrect login or password'
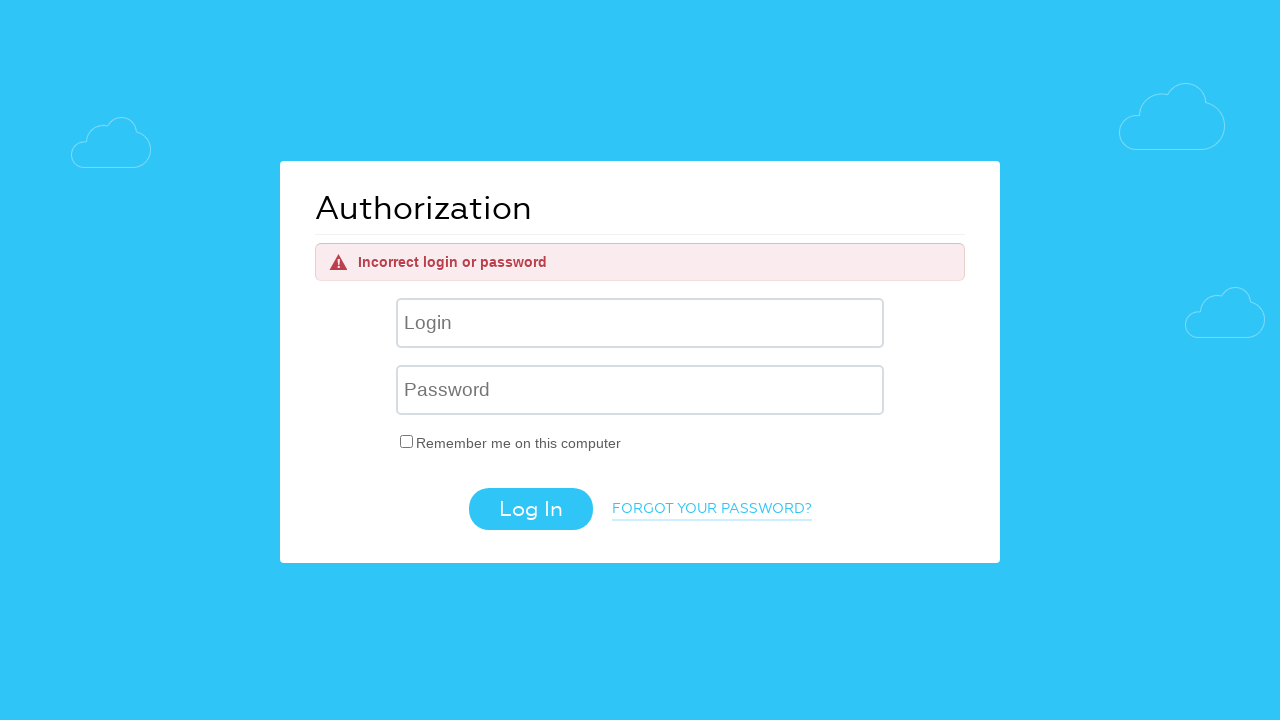

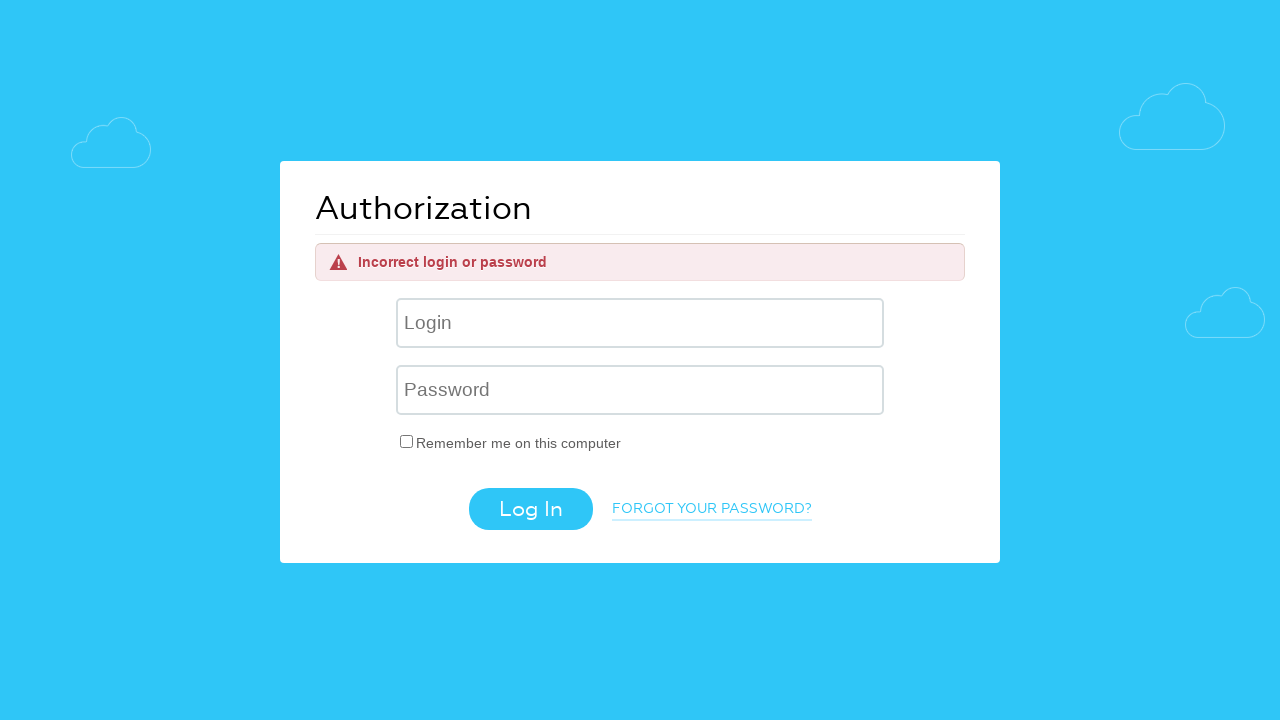